Tests the user registration flow on an e-commerce demo site by filling out the registration form with personal details, email, phone, password, agreeing to terms, and verifying successful account creation.

Starting URL: https://ecommerce-playground.lambdatest.io/

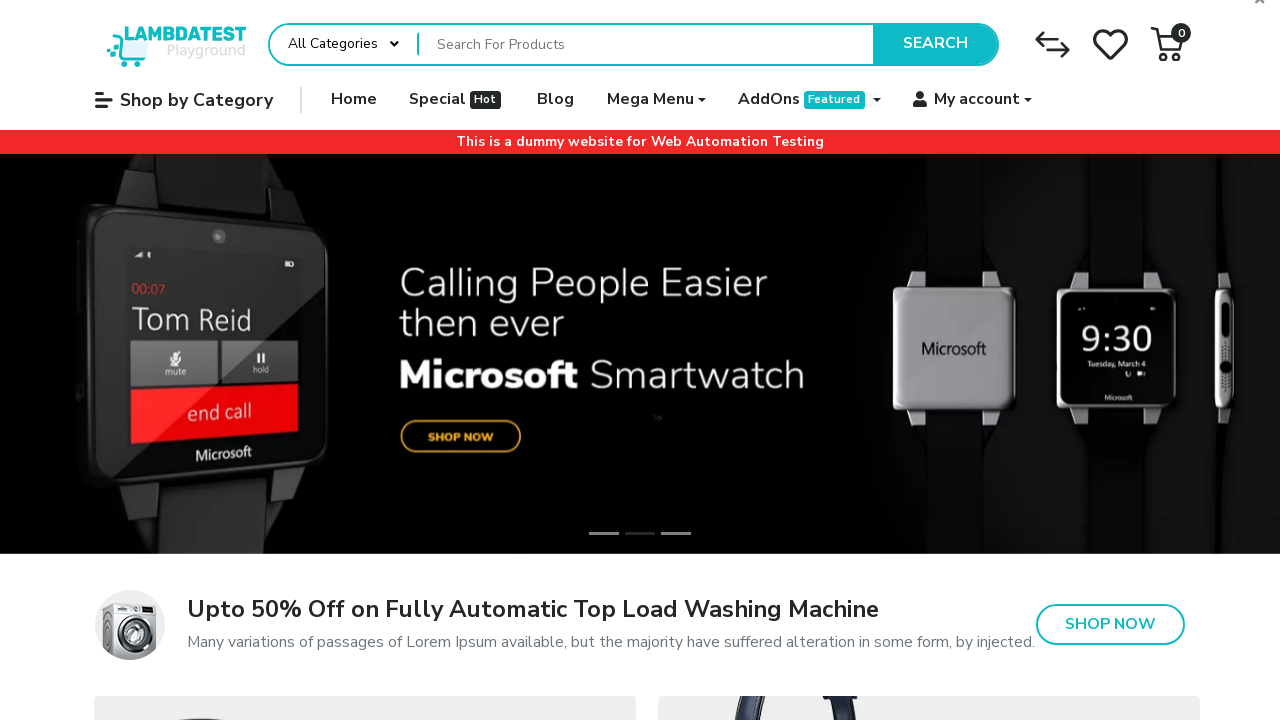

Hovered over 'My account' dropdown button at (973, 100) on internal:role=button[name="My account"i]
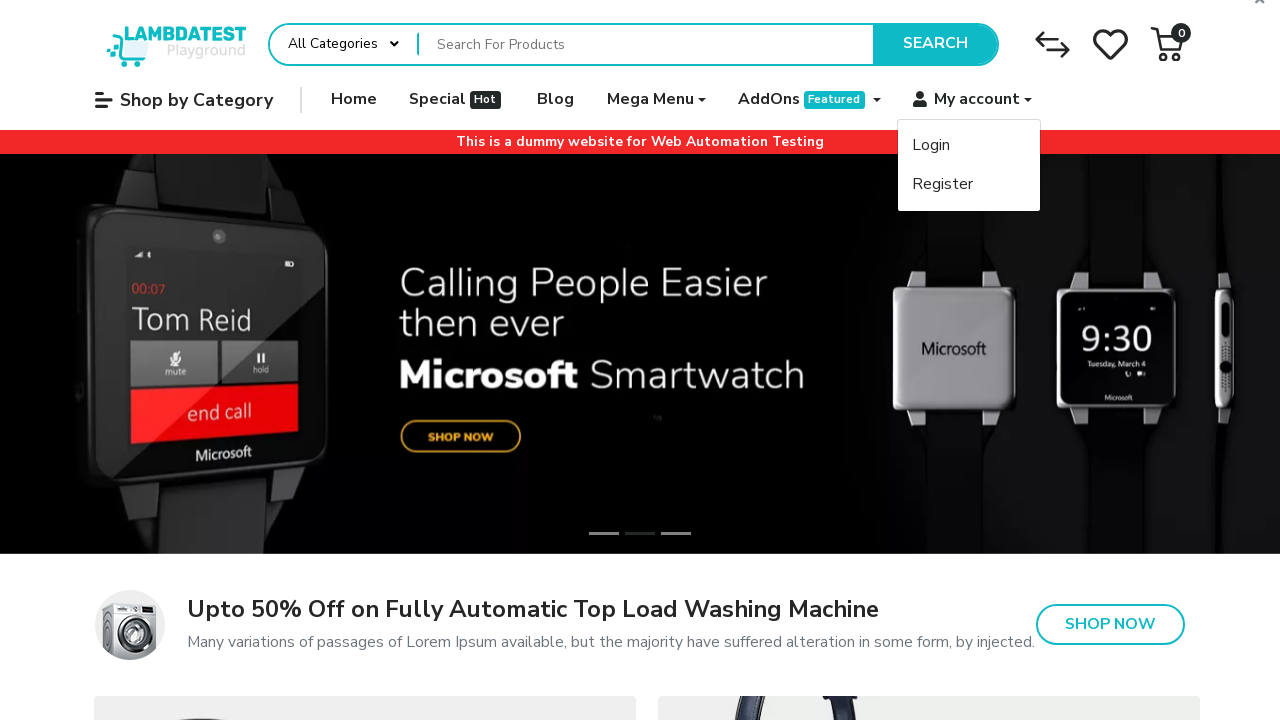

Clicked 'Register' link from dropdown menu at (969, 184) on internal:role=link[name="Register"i]
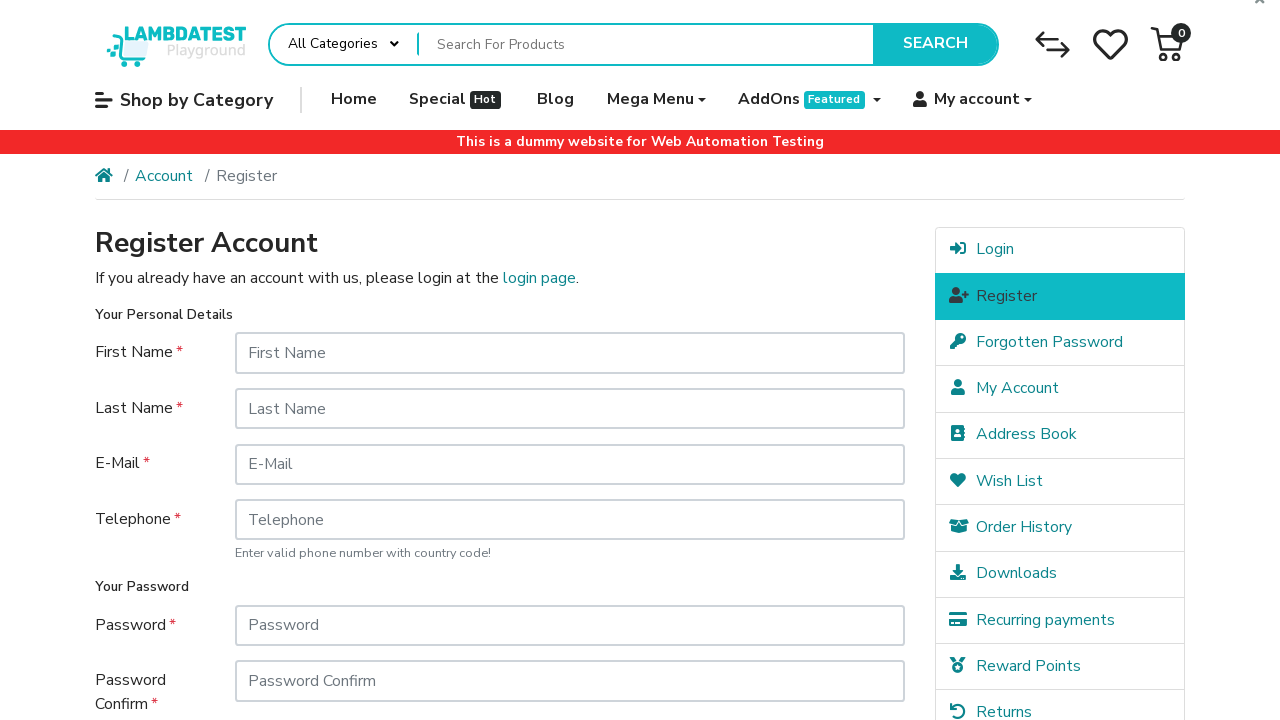

Registration form loaded successfully
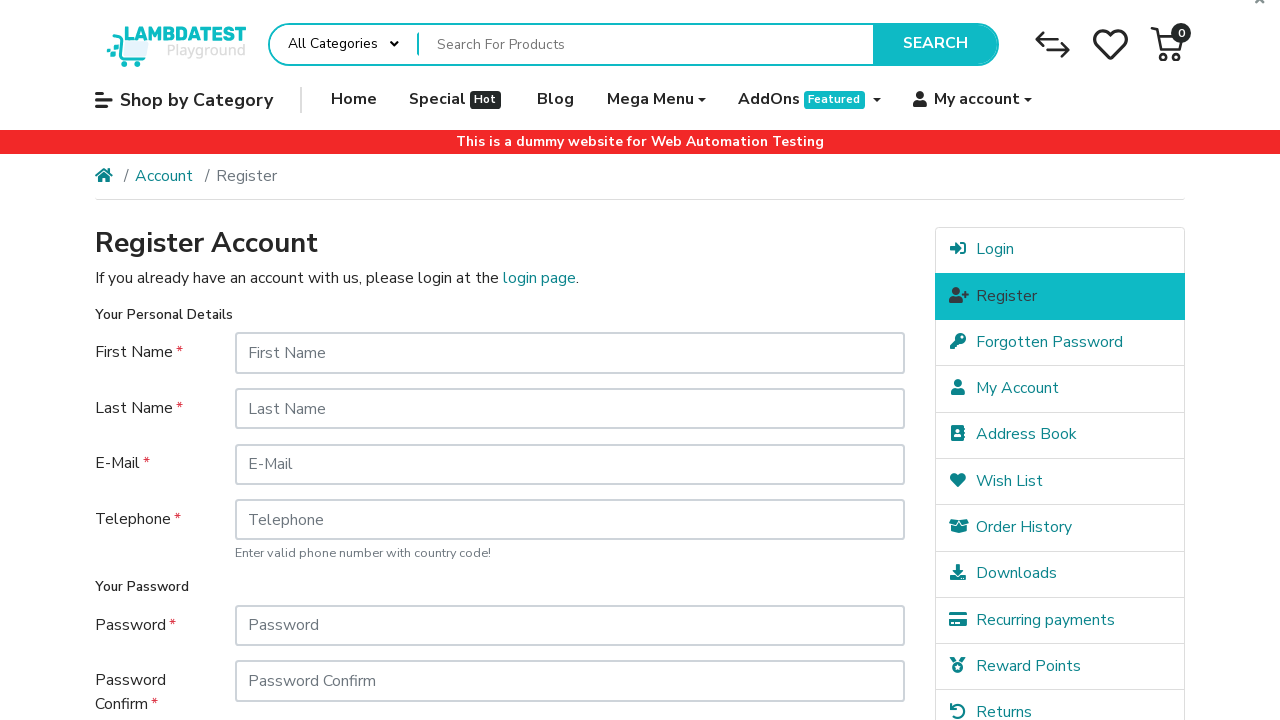

Clicked on First Name field at (570, 353) on internal:attr=[placeholder="First Name"i]
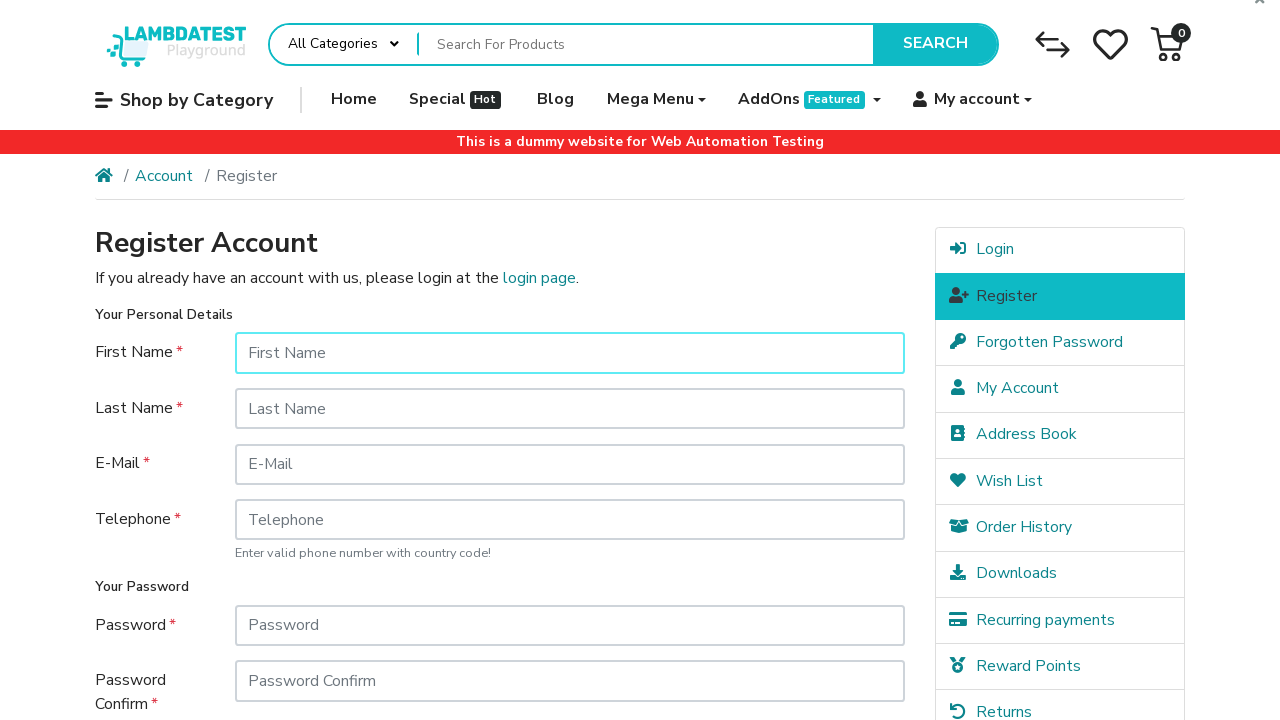

Filled First Name field with 'Marcus' on internal:attr=[placeholder="First Name"i]
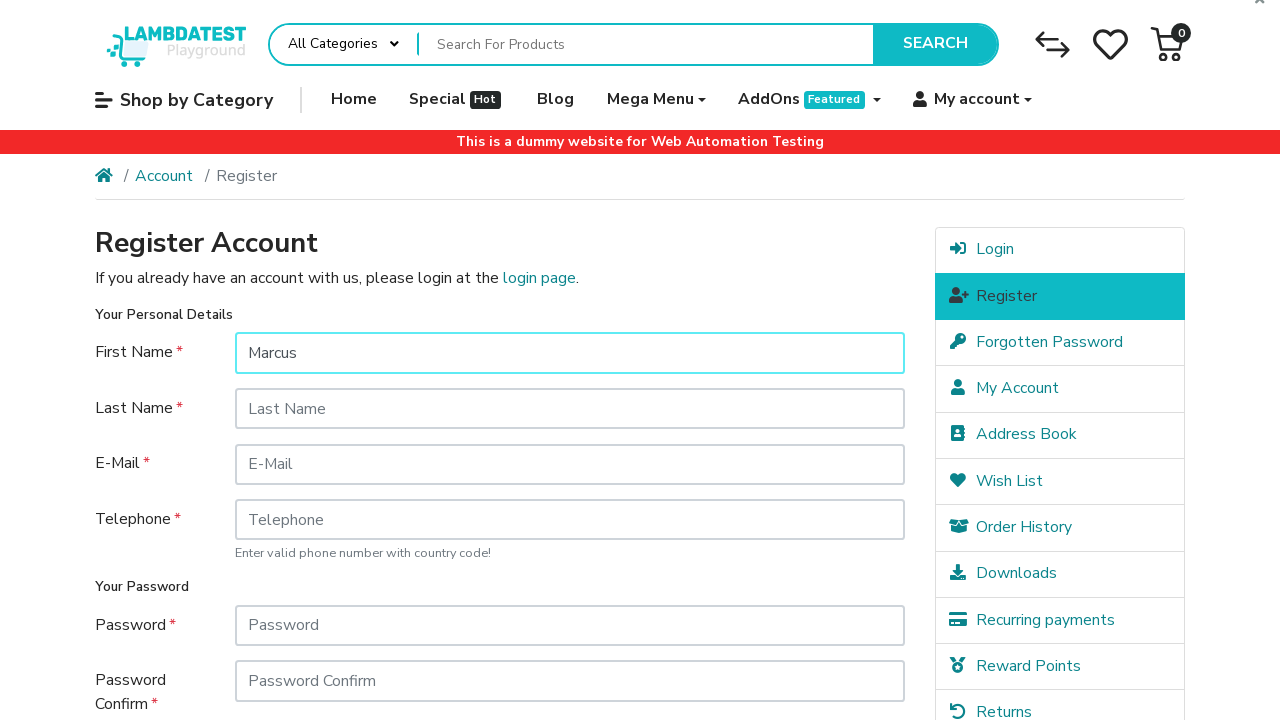

Clicked on Last Name field at (570, 409) on #input-lastname
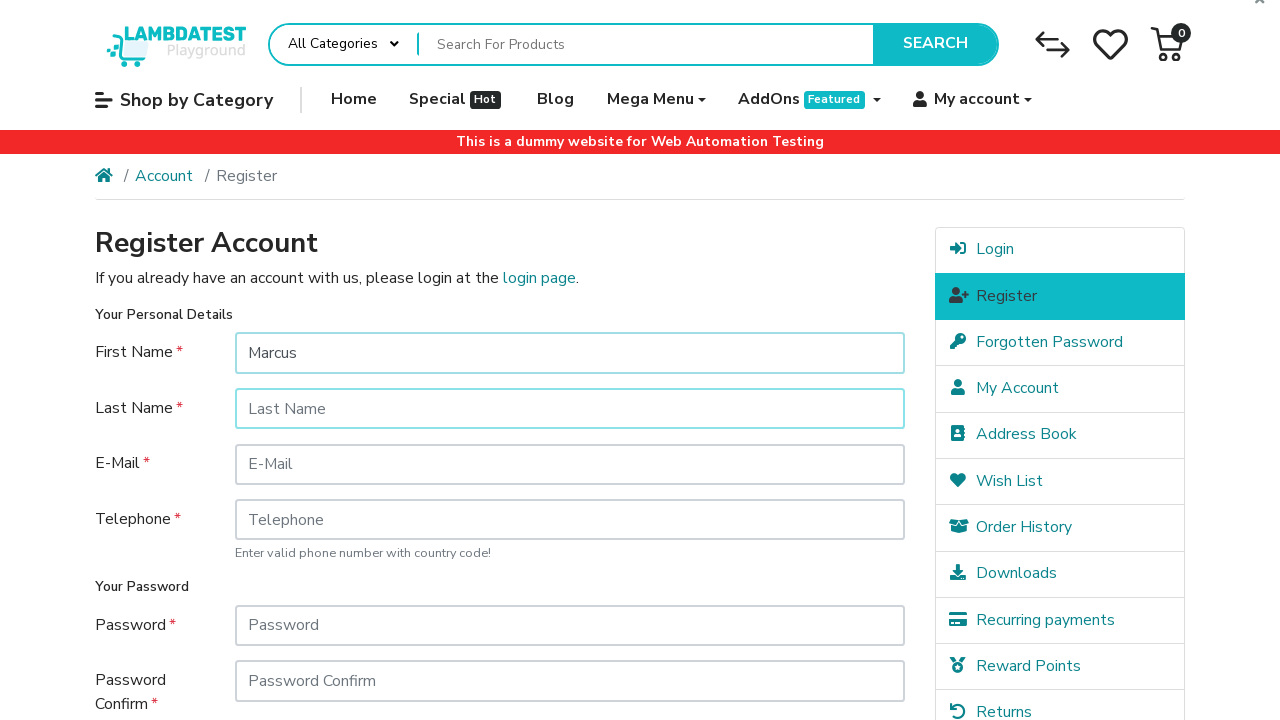

Filled Last Name field with 'Thompson' on #input-lastname
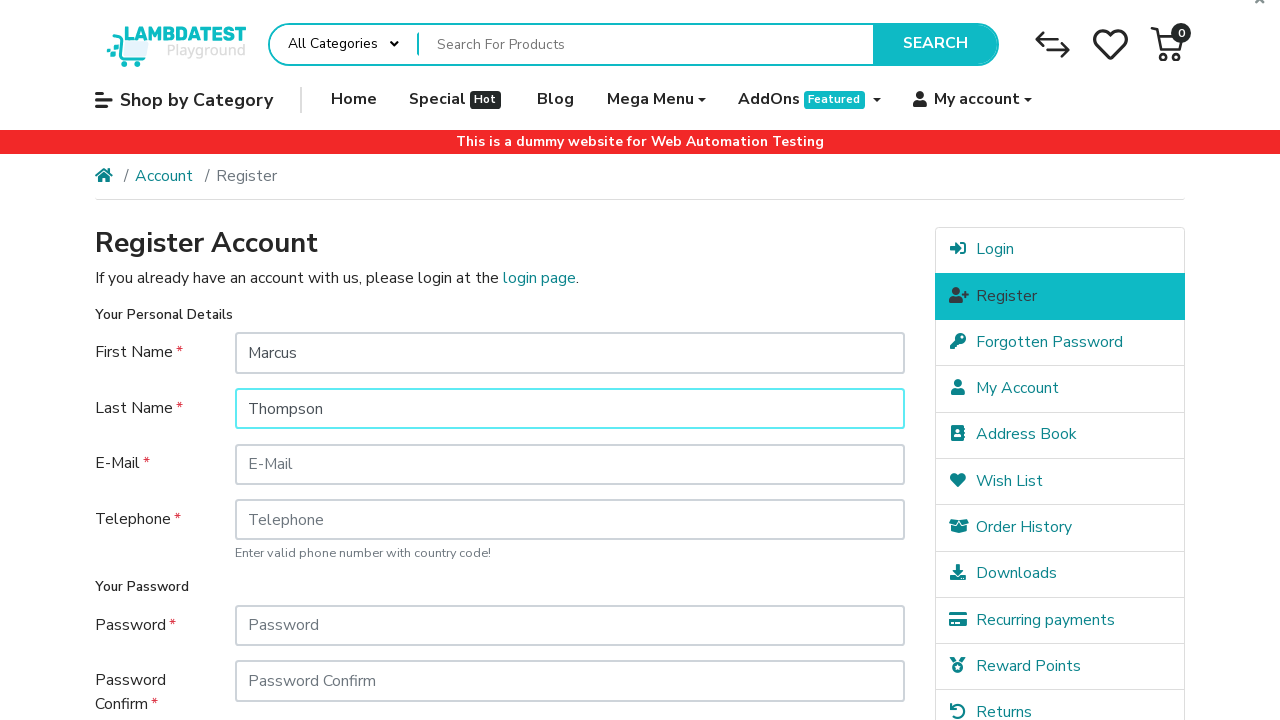

Clicked on E-Mail field at (570, 464) on internal:attr=[placeholder="E-Mail"i]
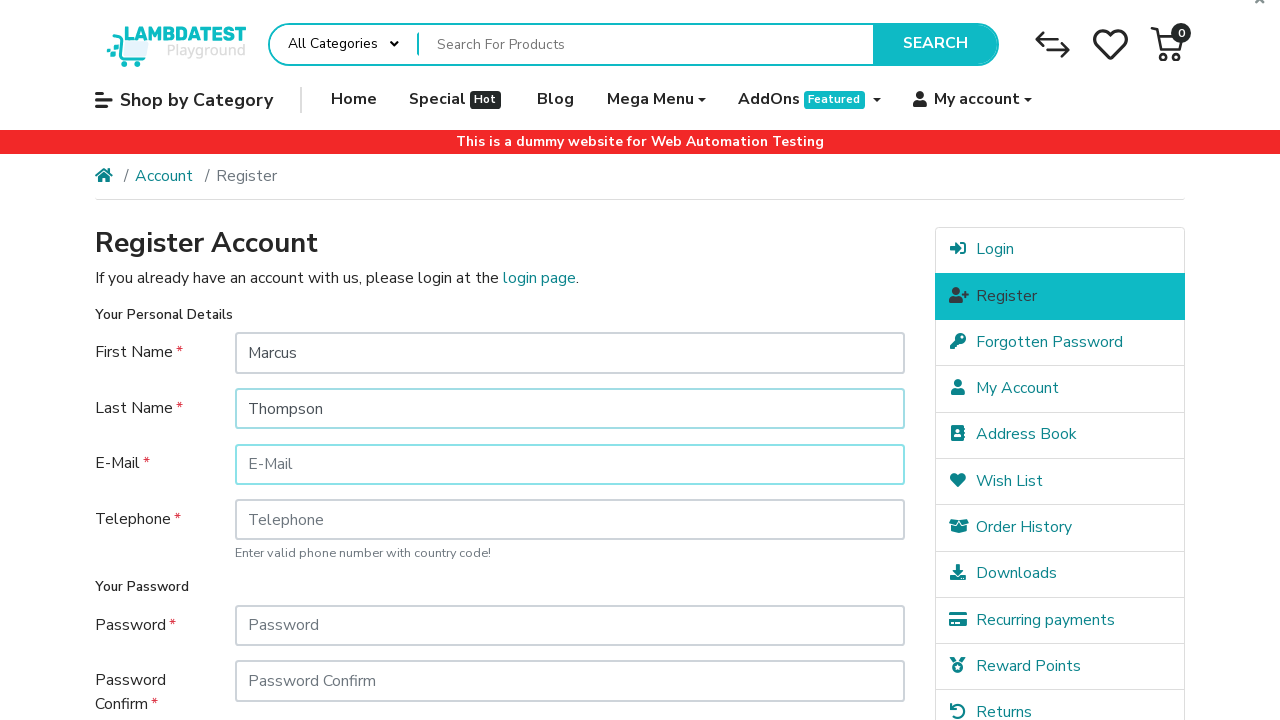

Filled E-Mail field with 'marcus4021@example.com' on internal:attr=[placeholder="E-Mail"i]
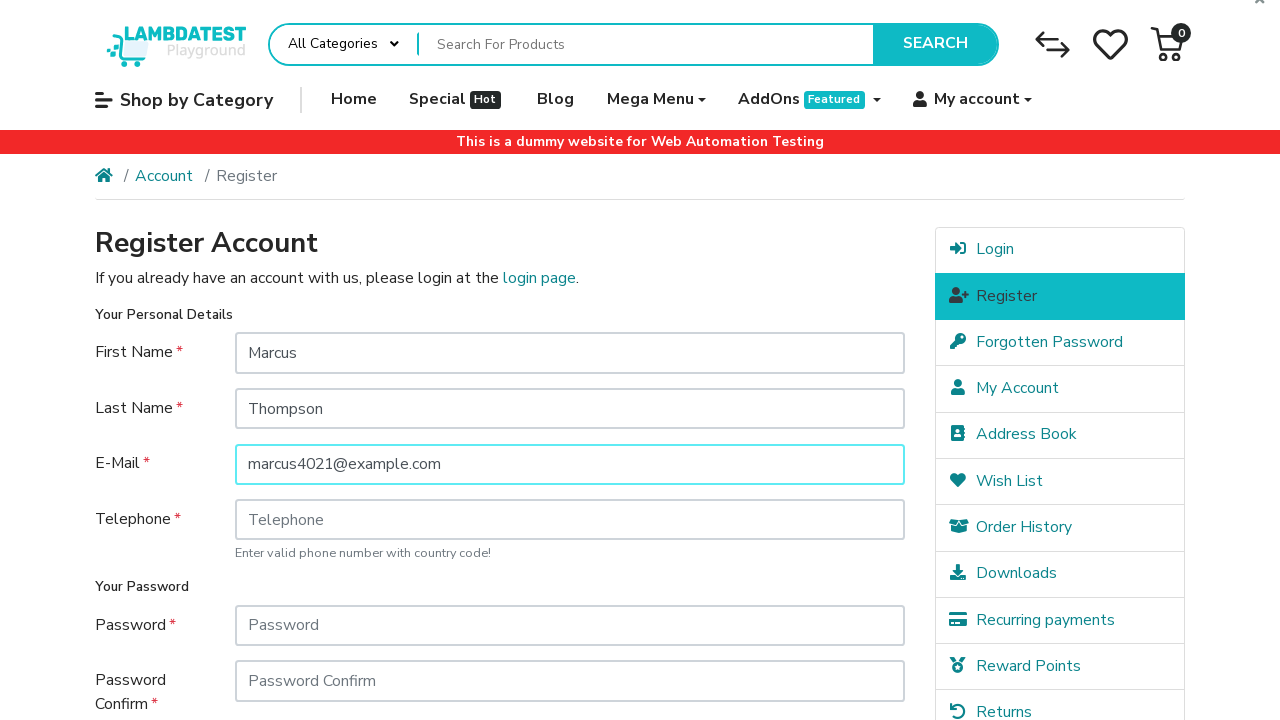

Clicked on Telephone field at (570, 520) on internal:attr=[placeholder="Telephone"i]
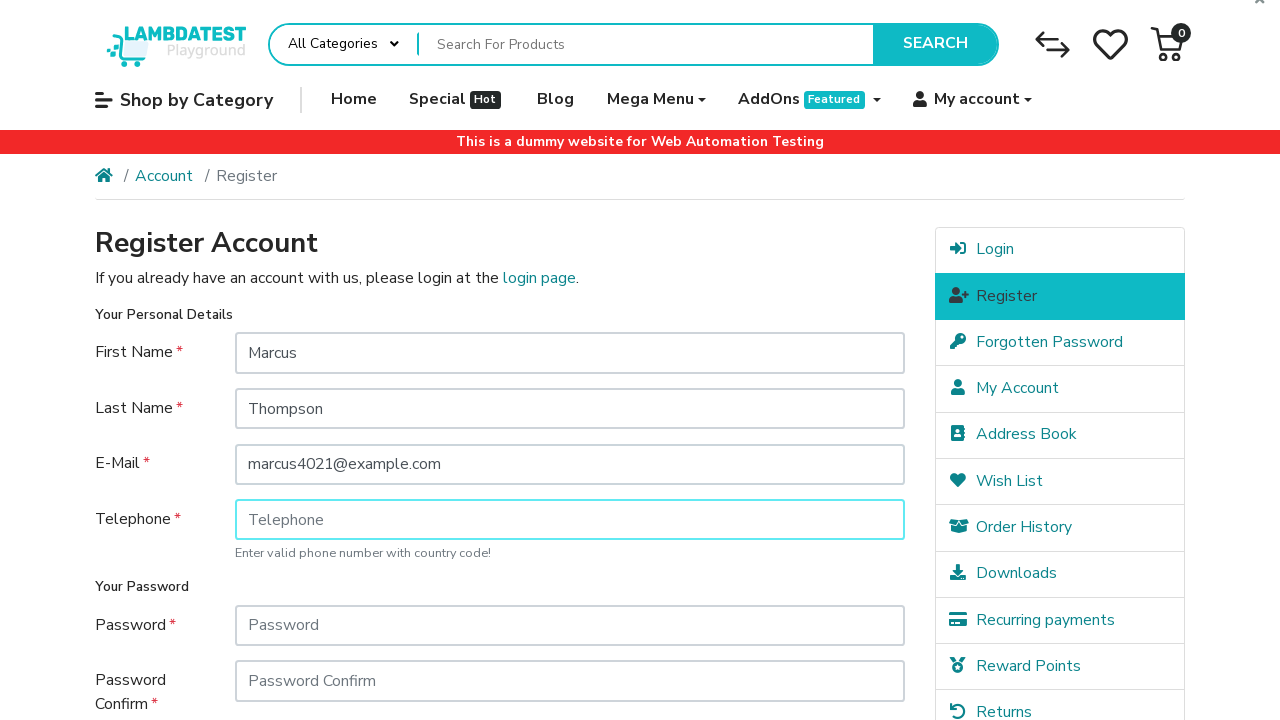

Filled Telephone field with '15551234567' on internal:attr=[placeholder="Telephone"i]
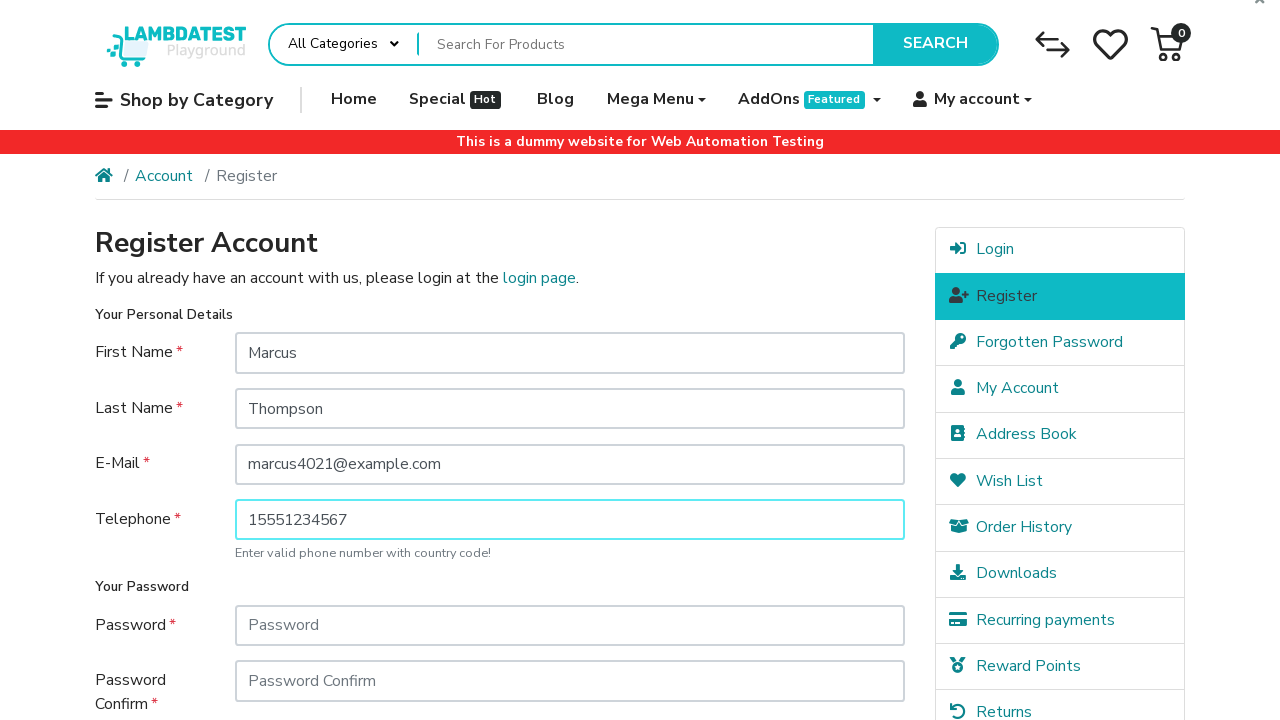

Clicked on Password field at (570, 625) on internal:attr=[placeholder="Password"s]
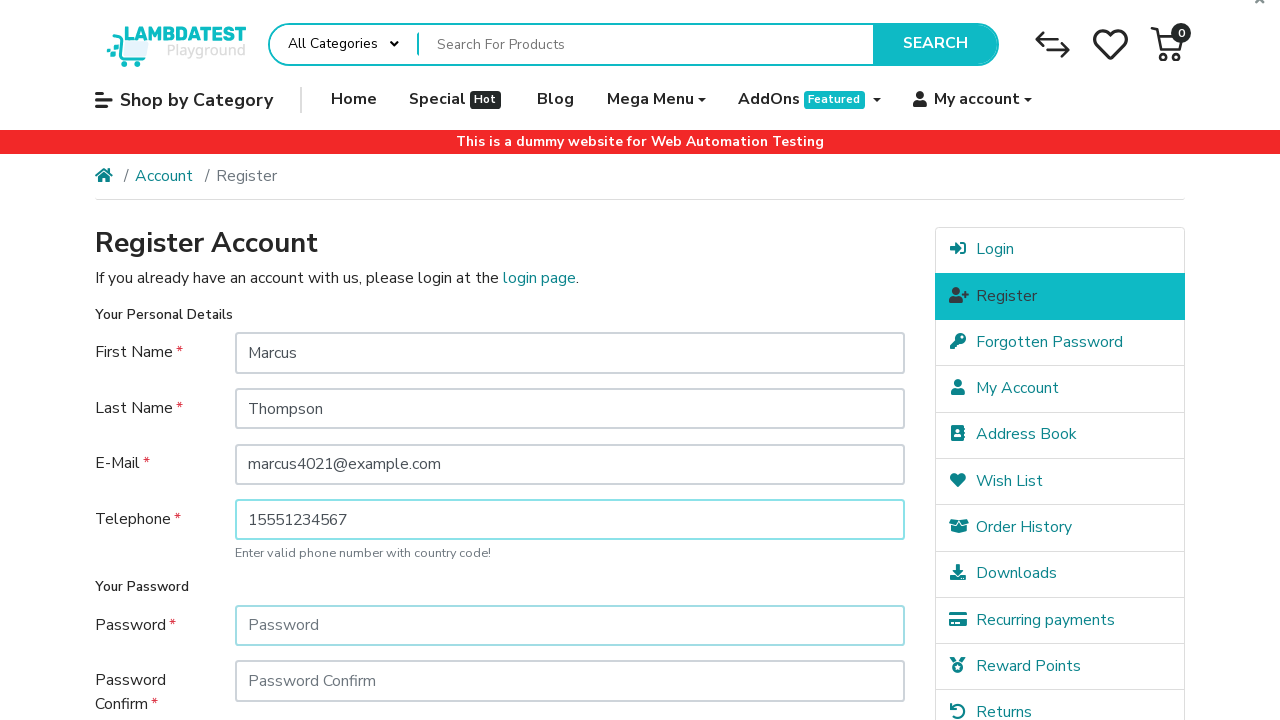

Filled Password field with 'TestPass123' on internal:attr=[placeholder="Password"s]
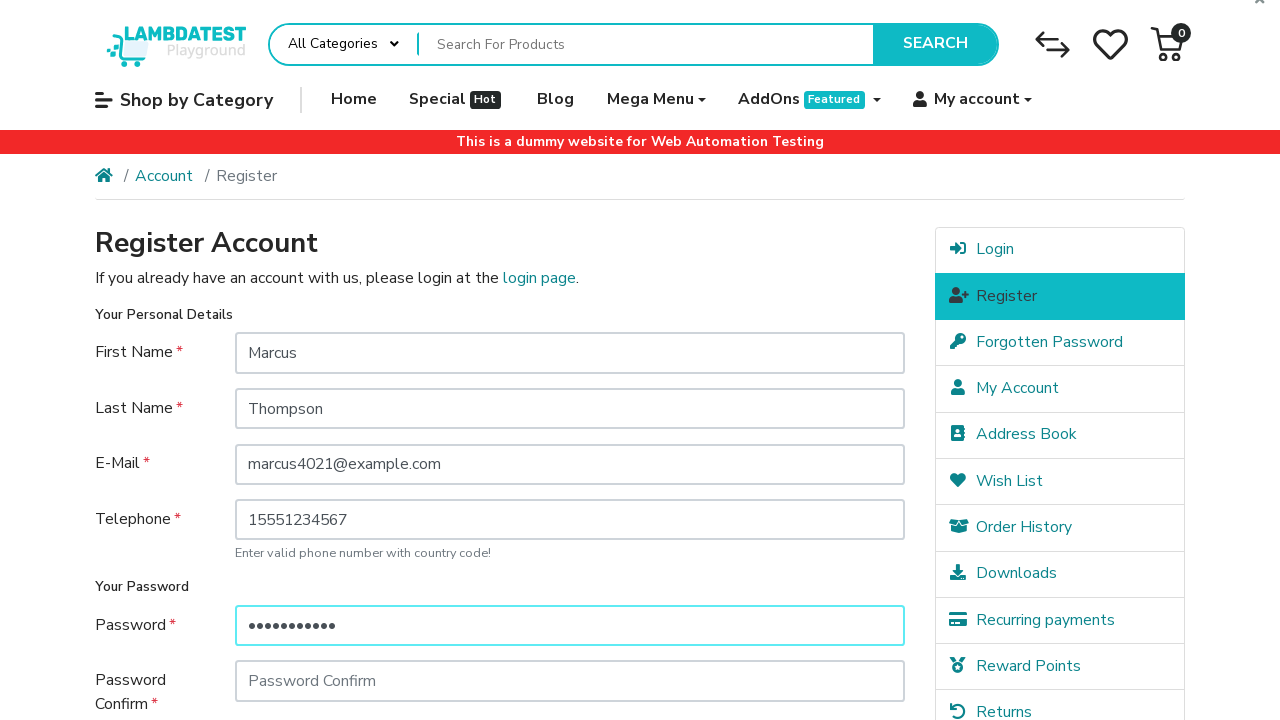

Clicked on Password Confirm field at (570, 681) on internal:attr=[placeholder="Password Confirm"i]
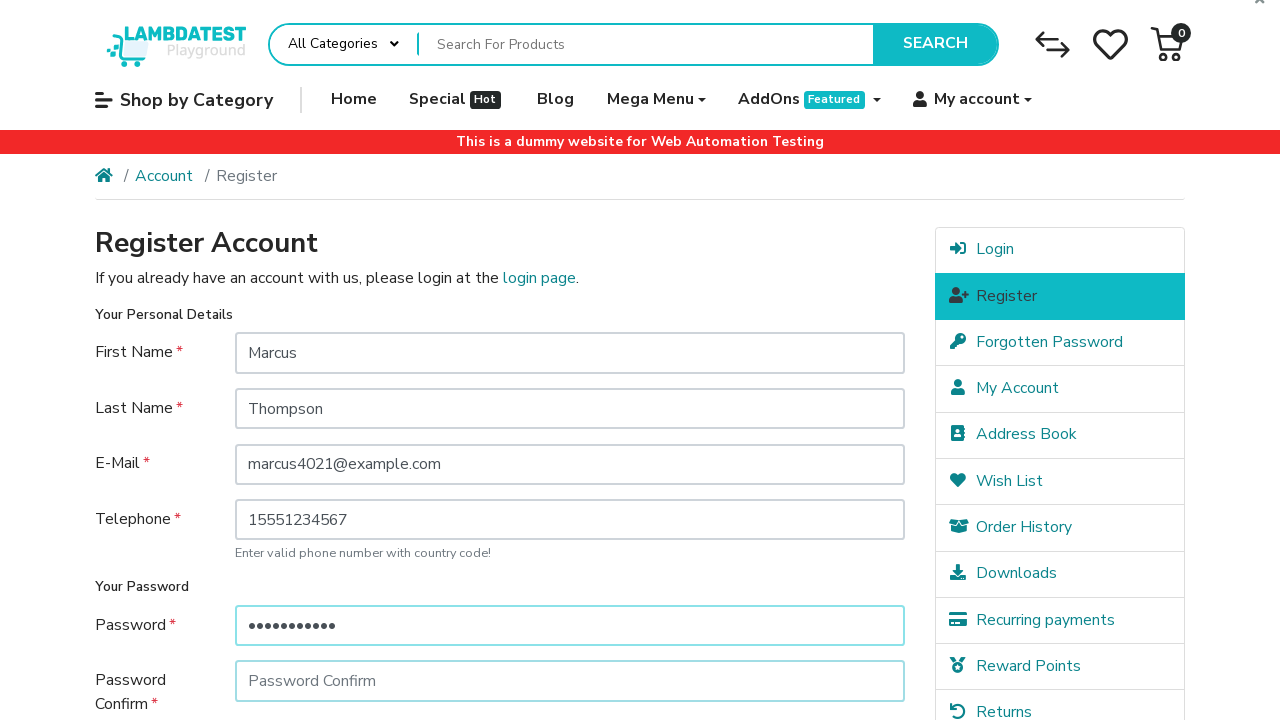

Filled Password Confirm field with 'TestPass123' on internal:attr=[placeholder="Password Confirm"i]
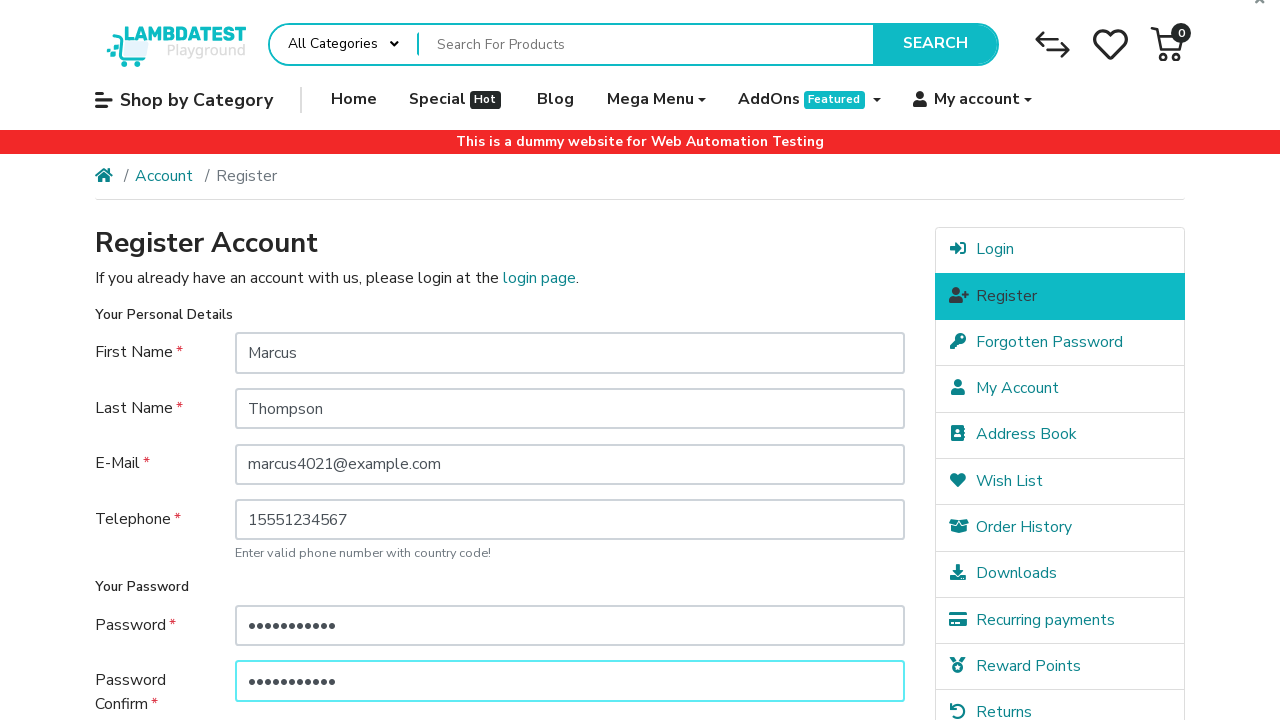

Checked newsletter subscription checkbox at (274, 514) on xpath=//label[@class="custom-control-label" and @for="input-newsletter-yes"]
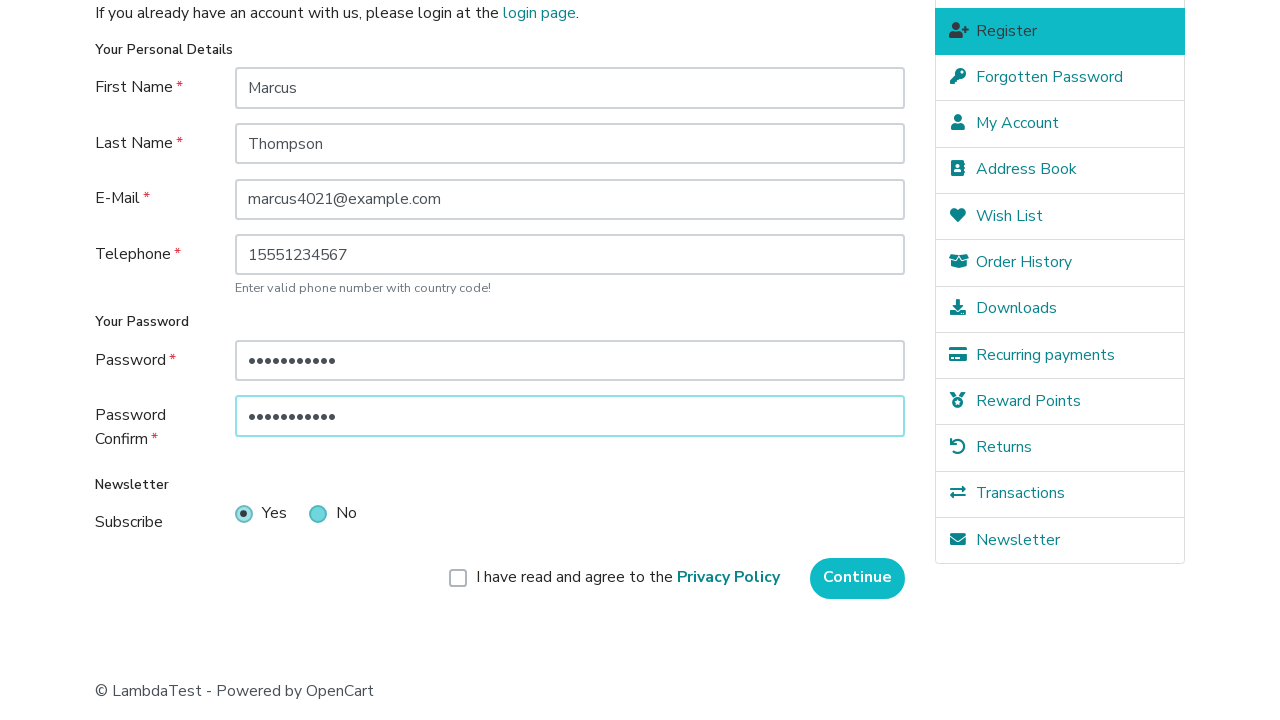

Checked 'I have read and agree to terms and conditions' checkbox at (628, 578) on internal:text="I have read and agree"i
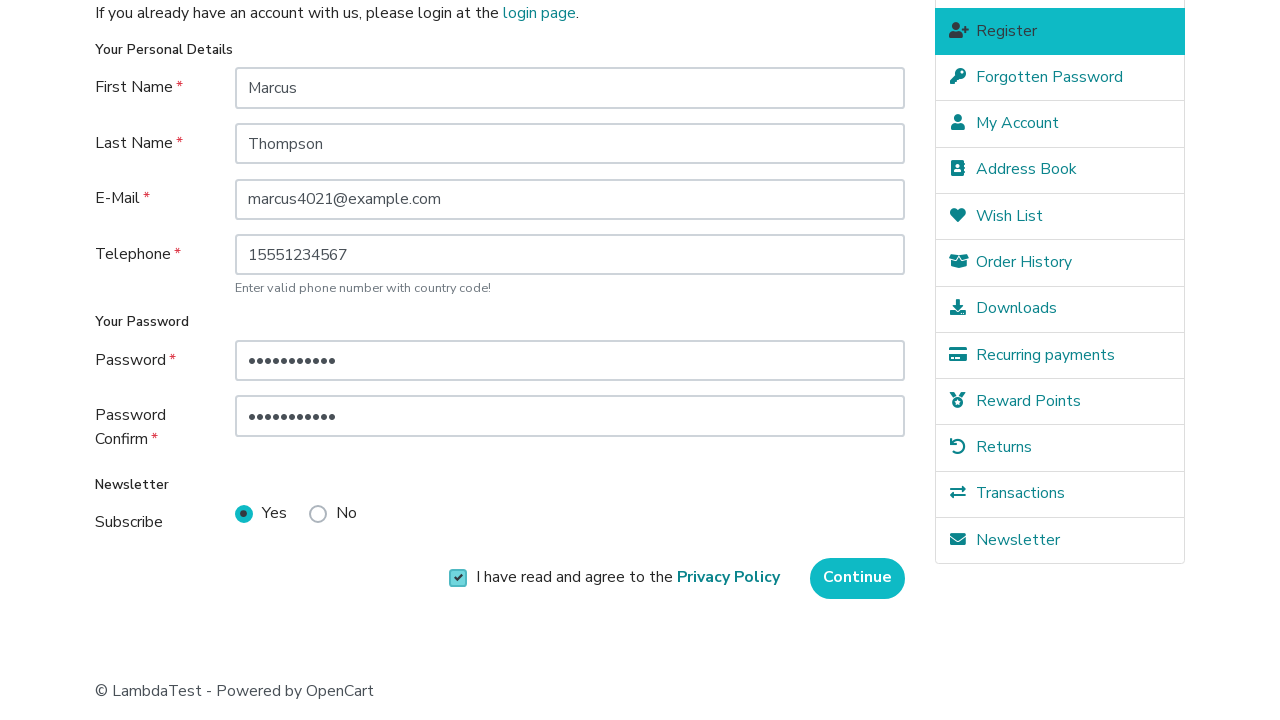

Clicked 'Continue' button to submit registration form at (858, 578) on internal:role=button[name="Continue"i]
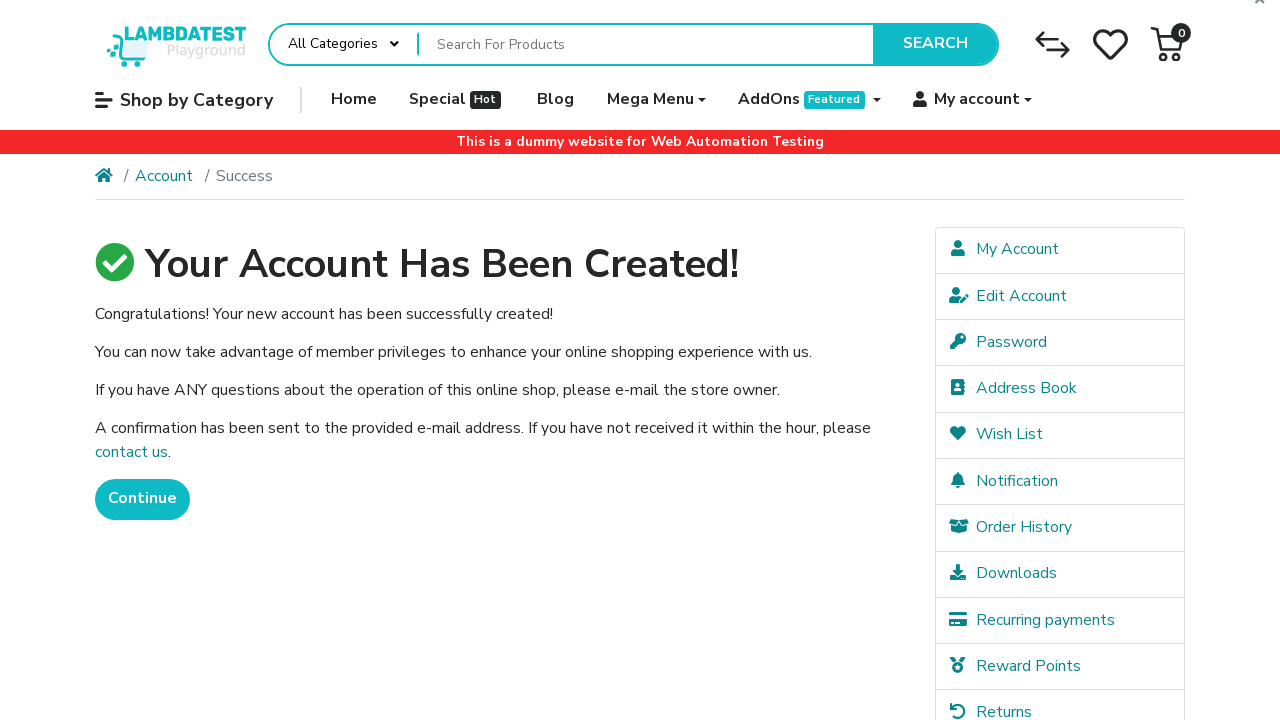

Account creation success message displayed
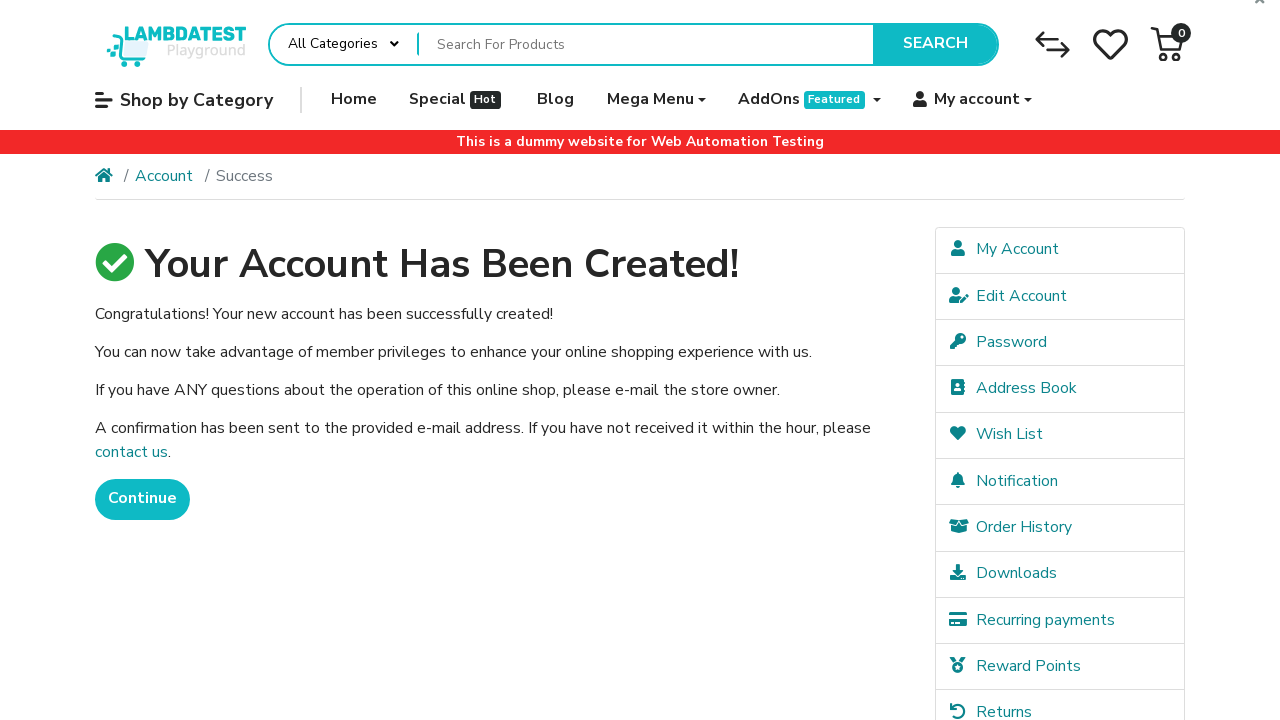

Clicked 'Continue' link to proceed after successful registration at (142, 499) on internal:role=link[name="Continue"i]
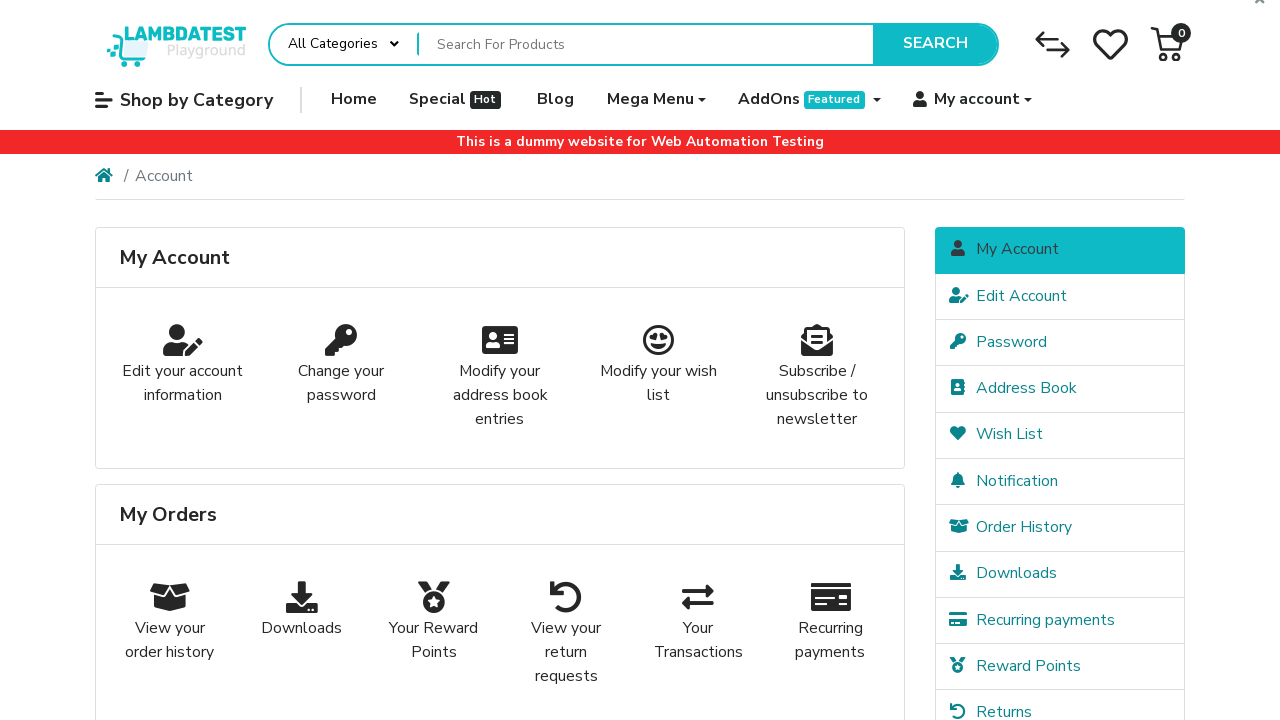

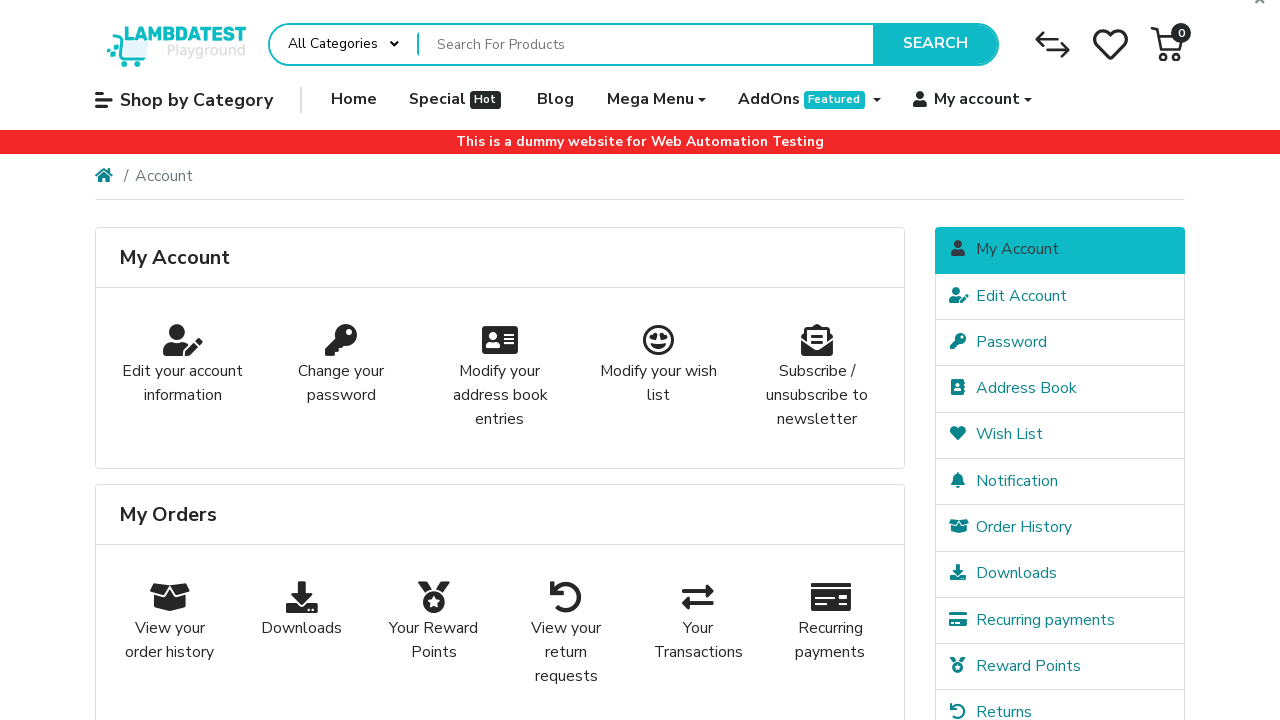